Tests handling of browser confirm dialog by clicking confirm button and dismissing the alert

Starting URL: https://demoqa.com/alerts

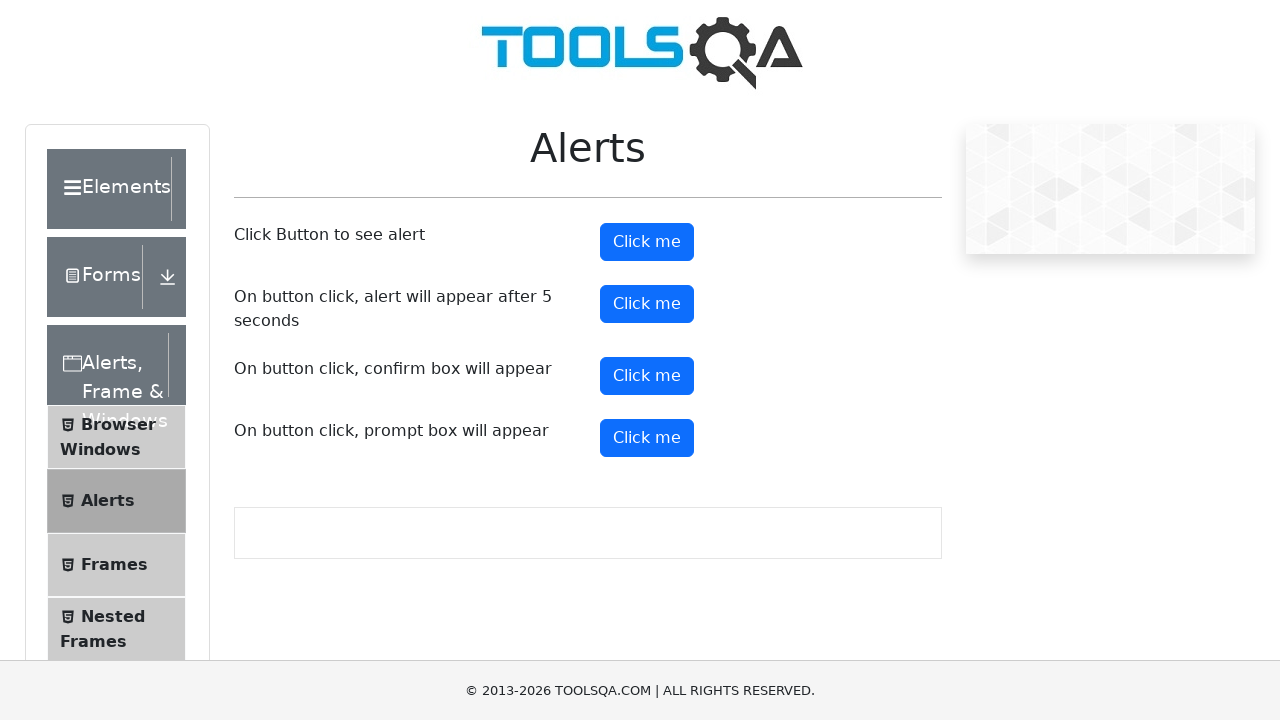

Set up dialog handler to dismiss confirm dialog
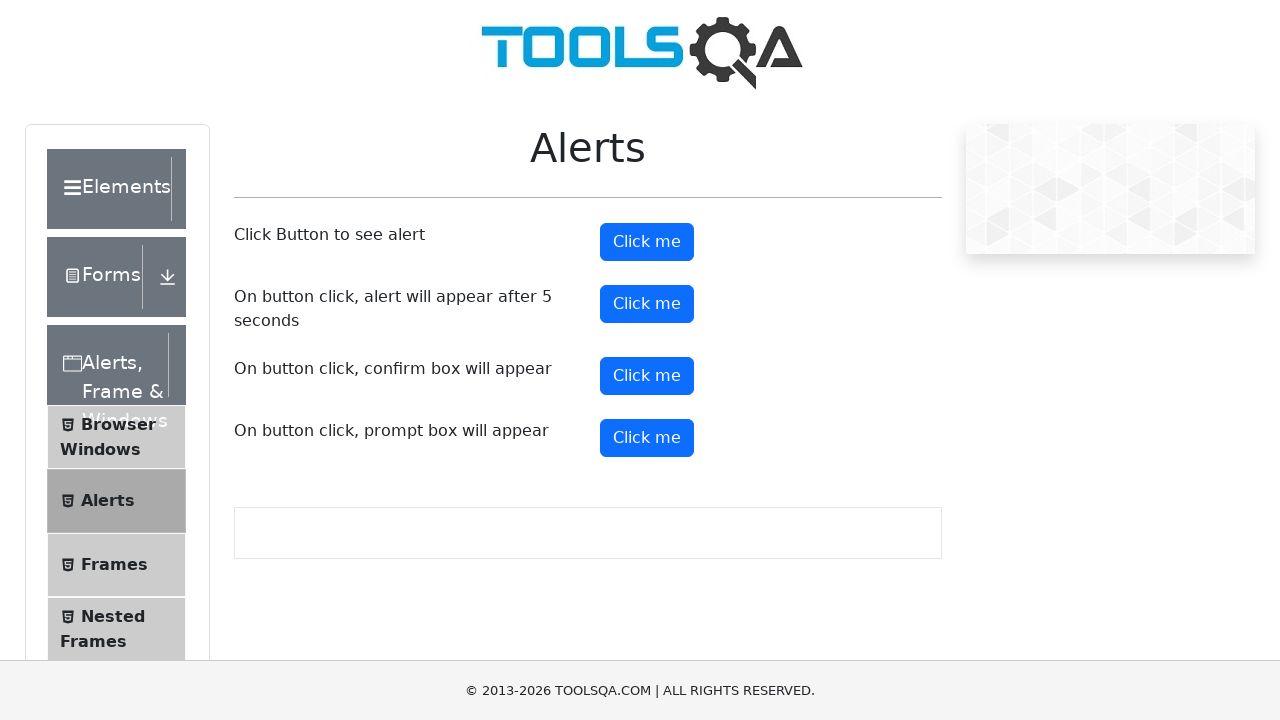

Clicked confirm button to trigger the alert at (647, 376) on #confirmButton
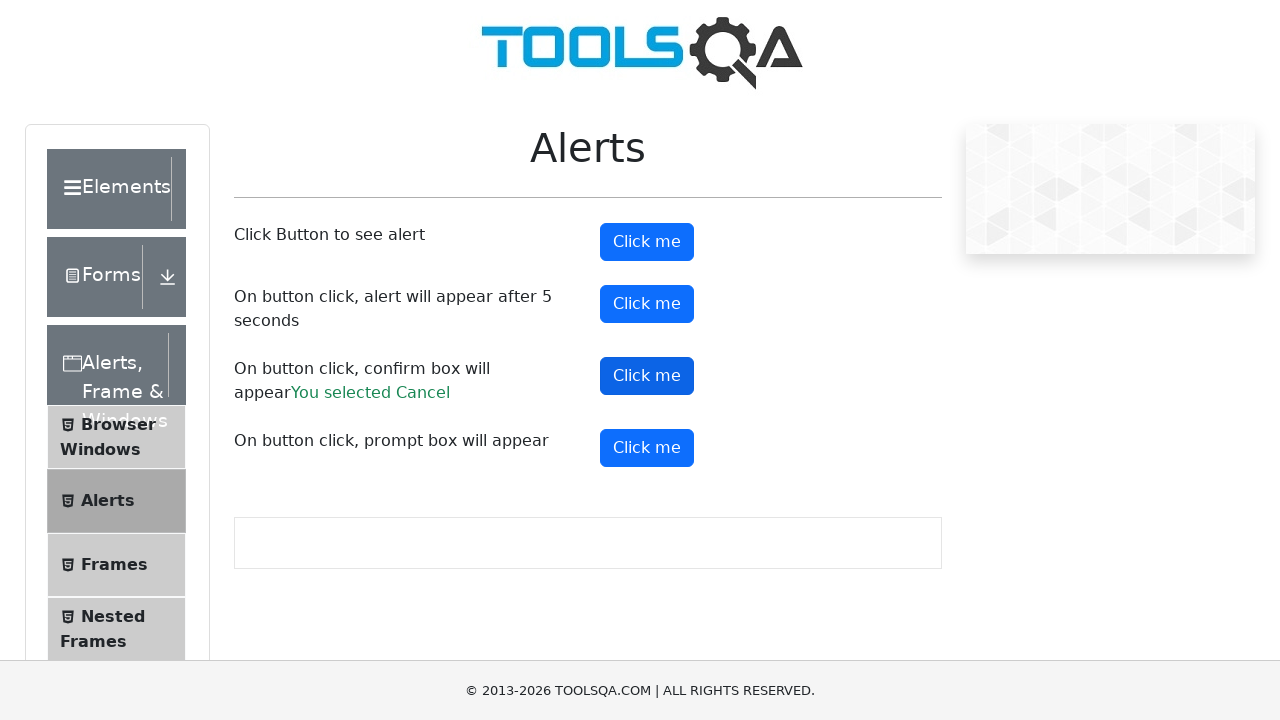

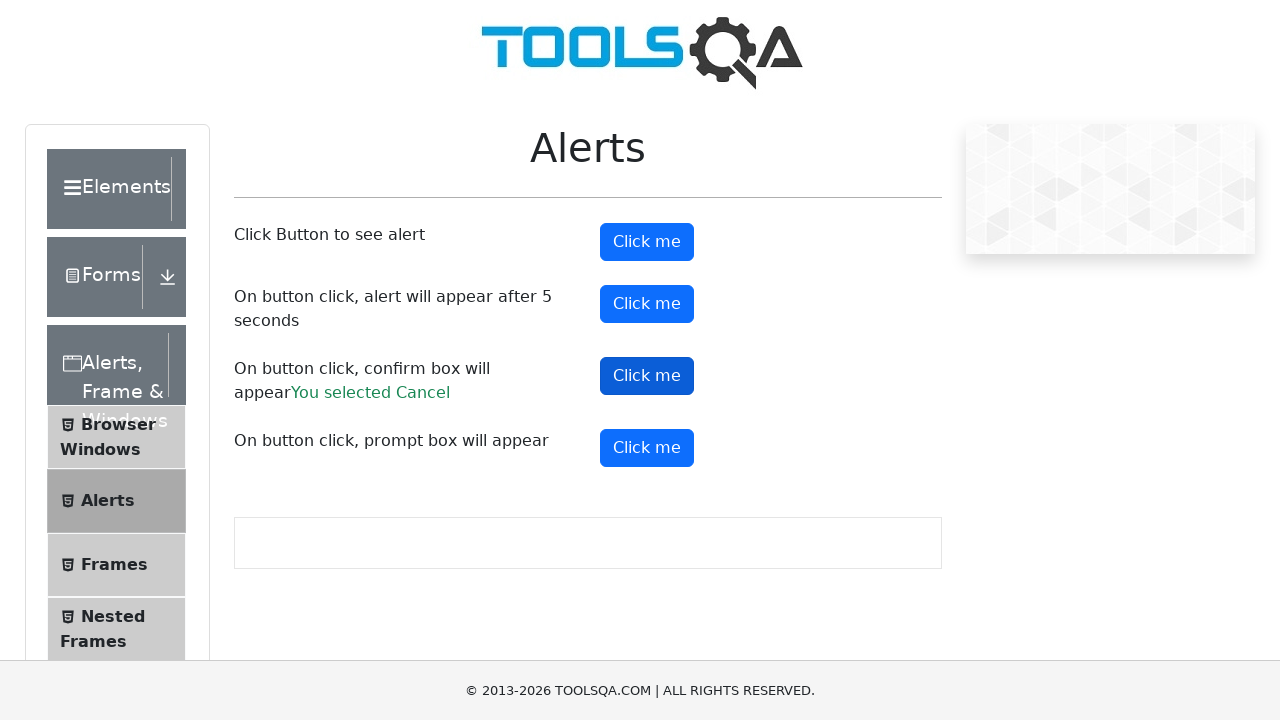